Navigates to the OrangeHRM login page and verifies the page loads successfully.

Starting URL: https://opensource-demo.orangehrmlive.com/web/index.php/auth/login

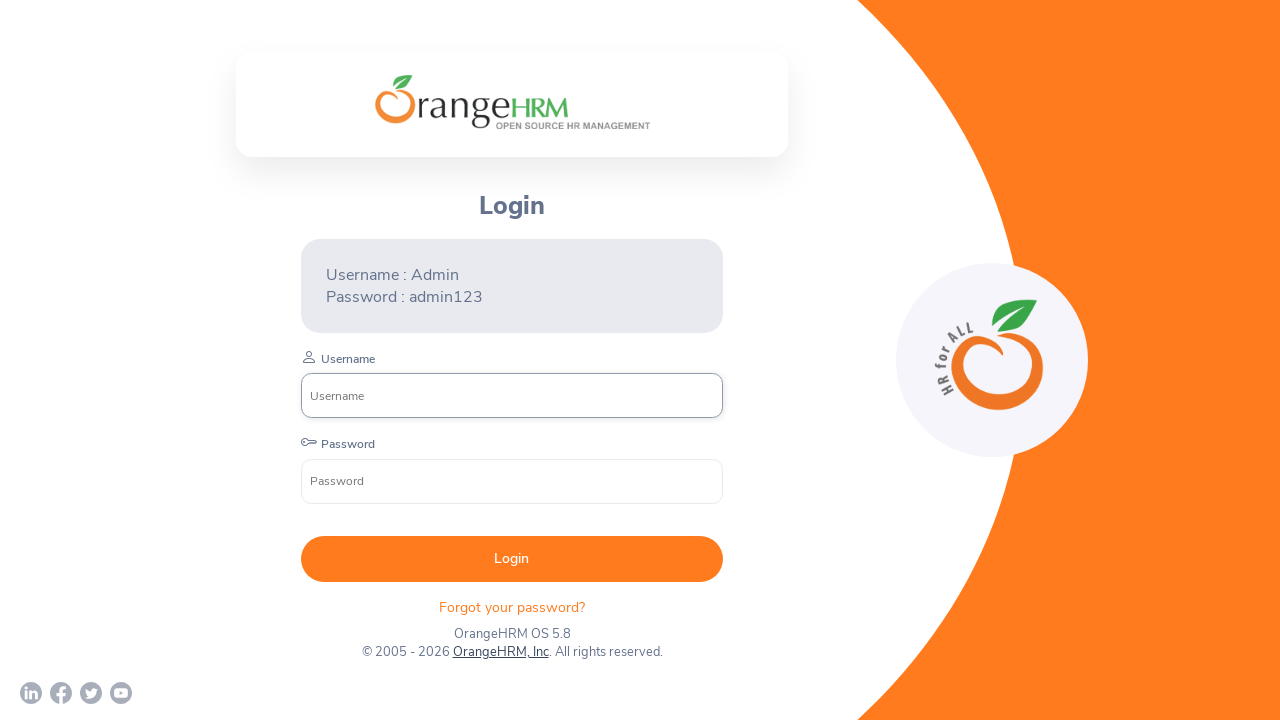

Waited for network idle state on login page
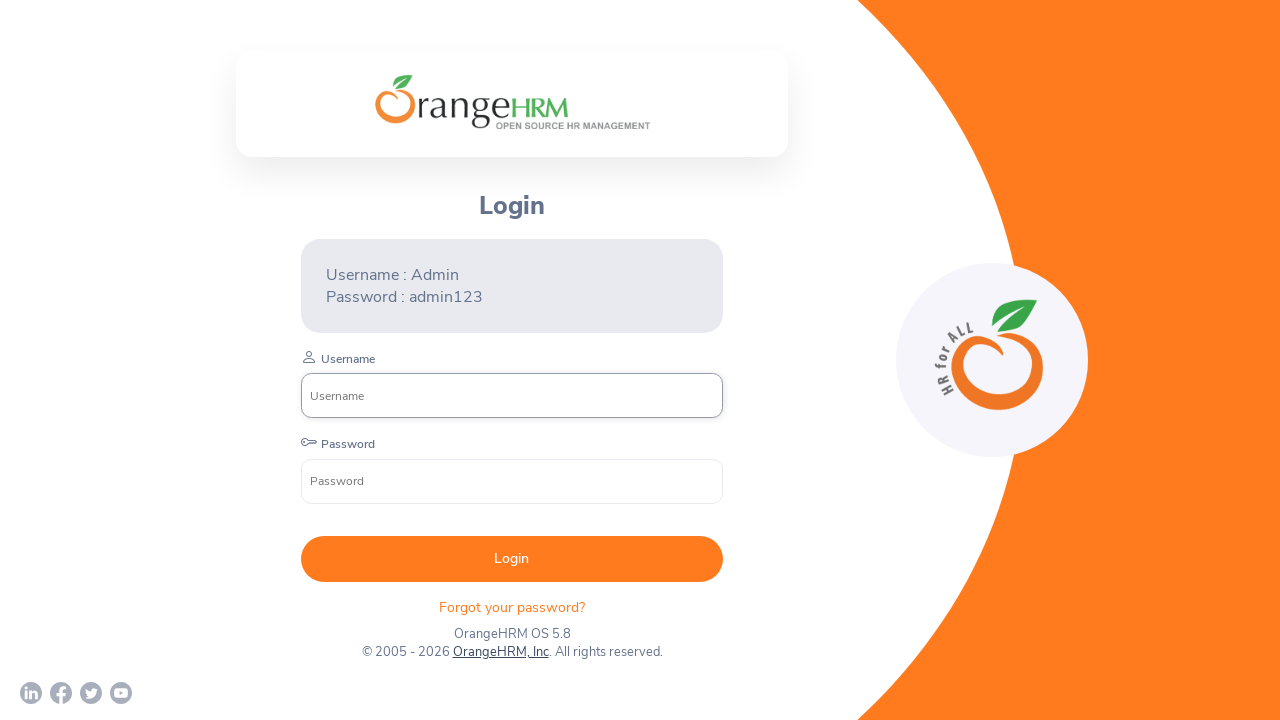

Verified app container element loaded successfully
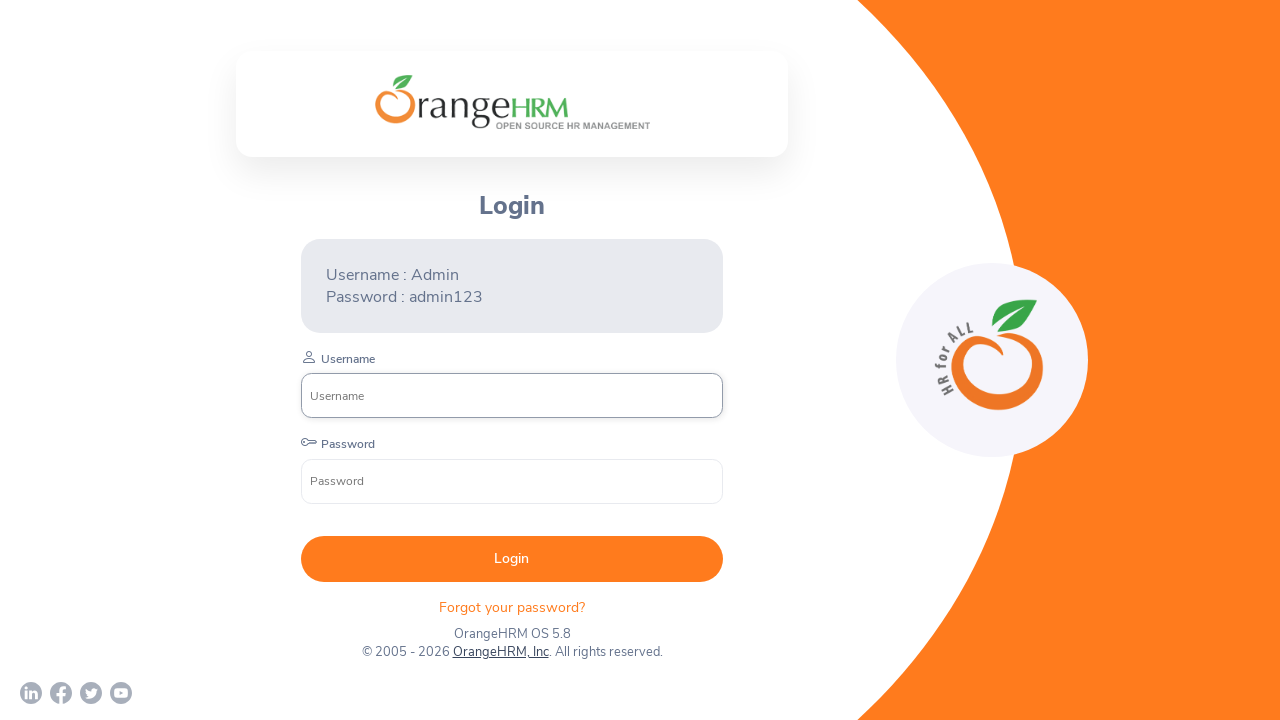

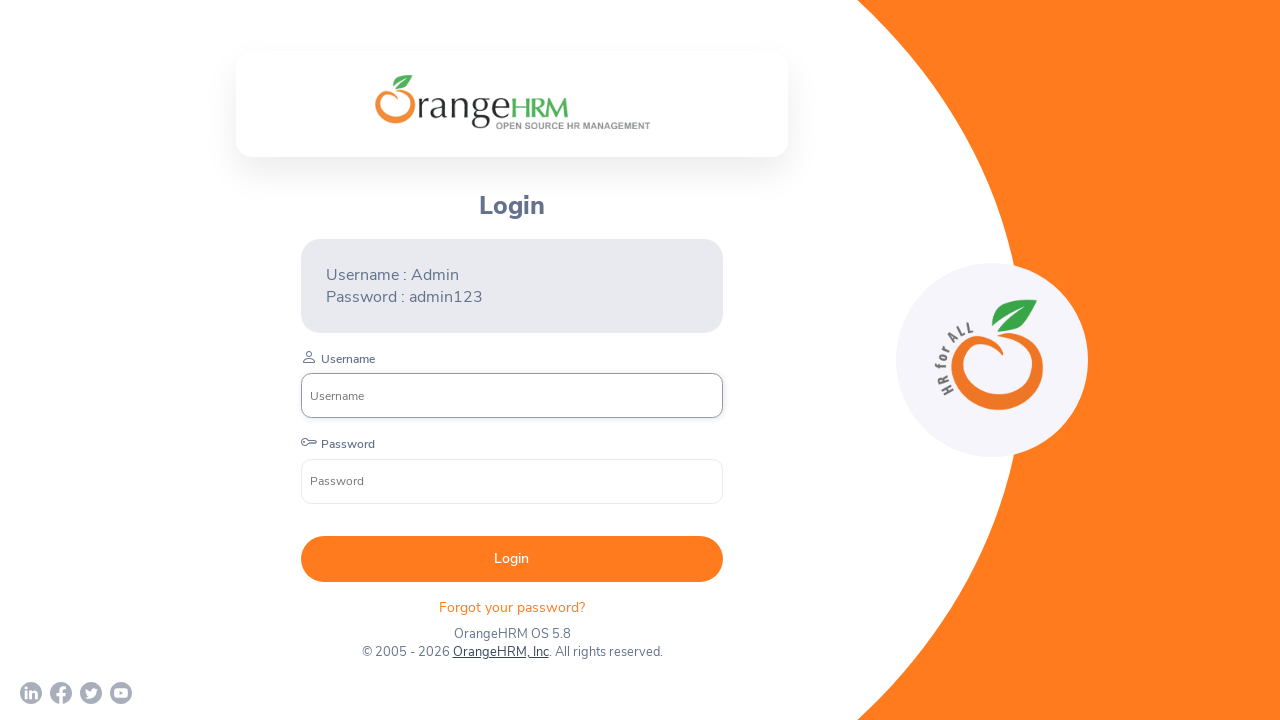